Tests multiplication with a negative number

Starting URL: https://testsheepnz.github.io/BasicCalculator.html

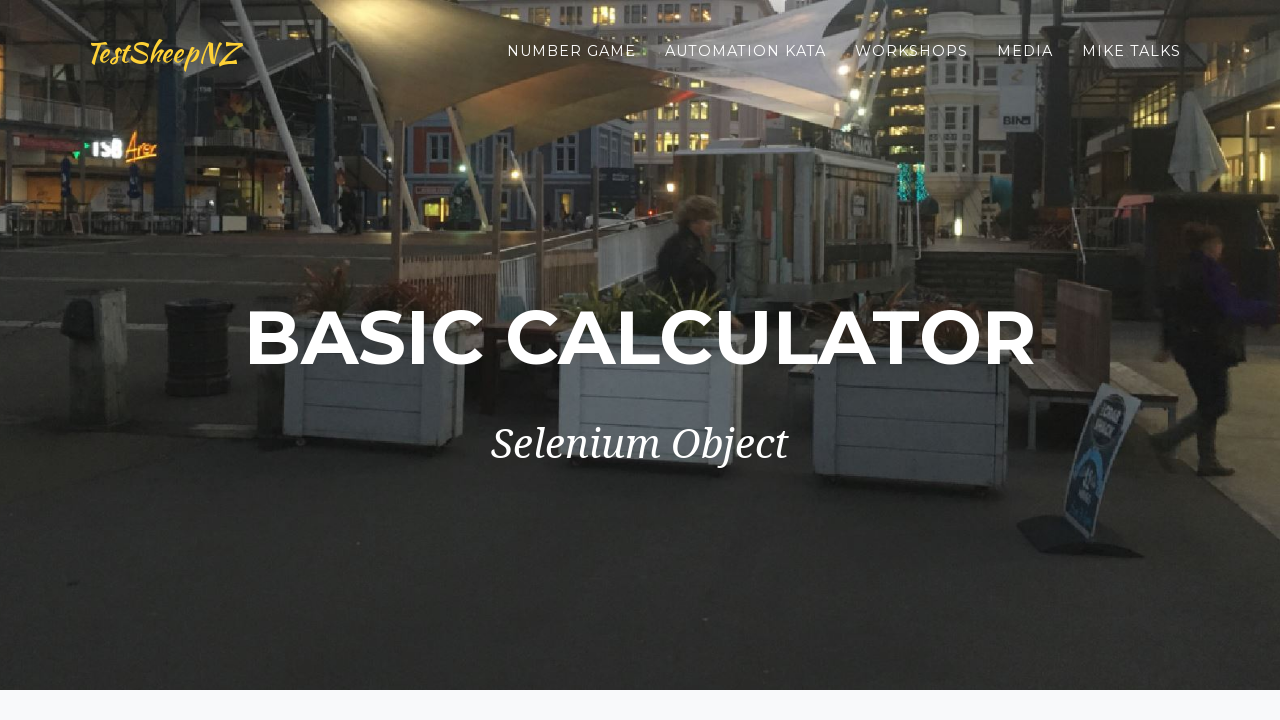

Scrolled down 900 pixels to view calculator
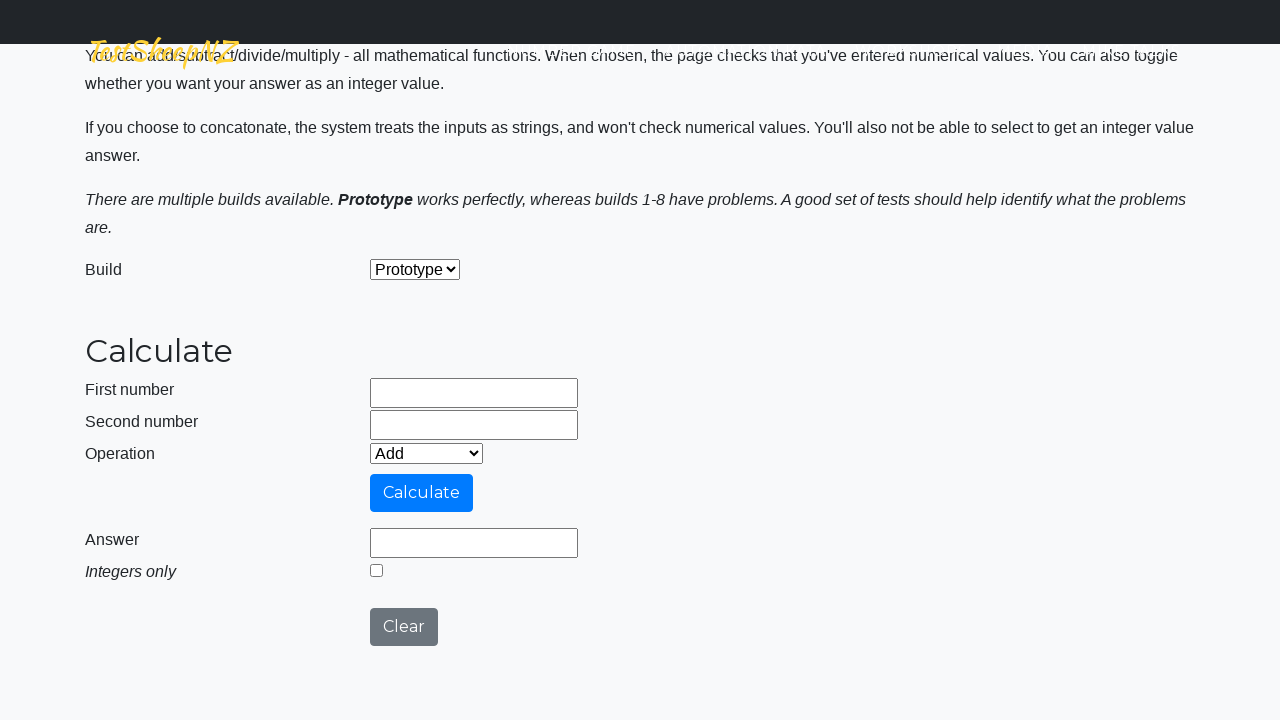

Entered first number: 5 on #number1Field
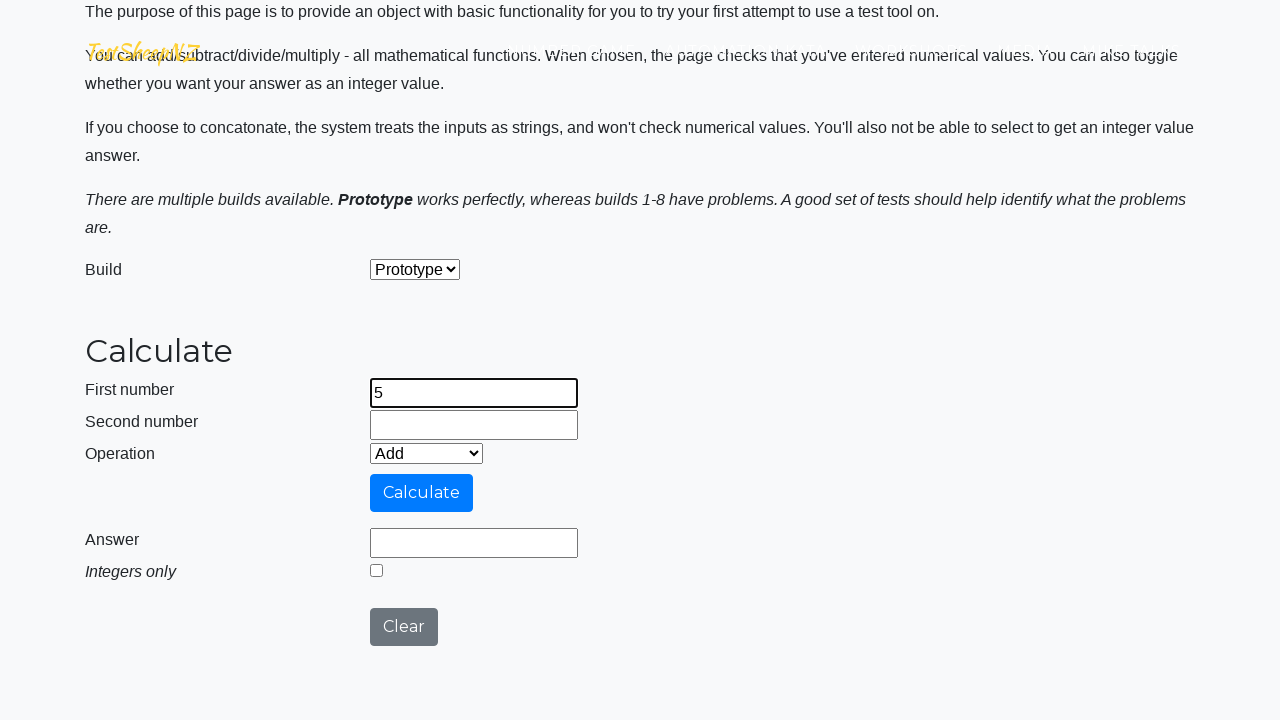

Entered second number: -5 (negative) on #number2Field
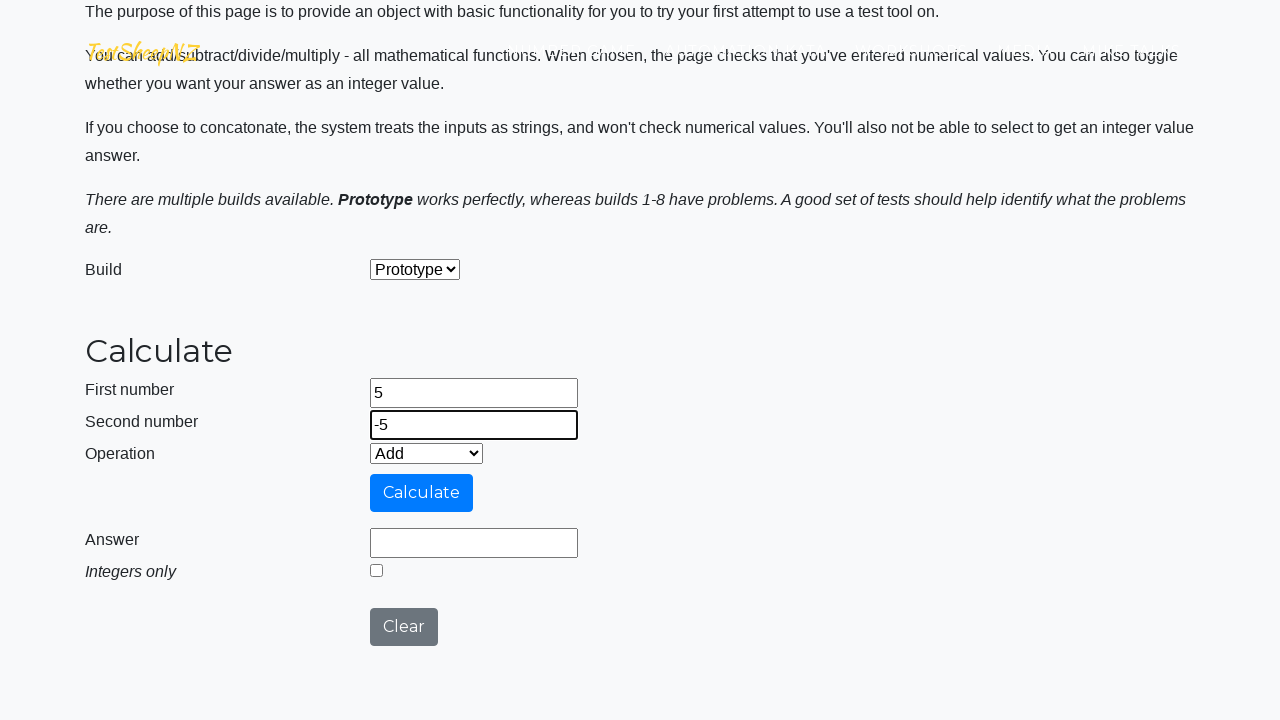

Selected Multiply operation from dropdown on #selectOperationDropdown
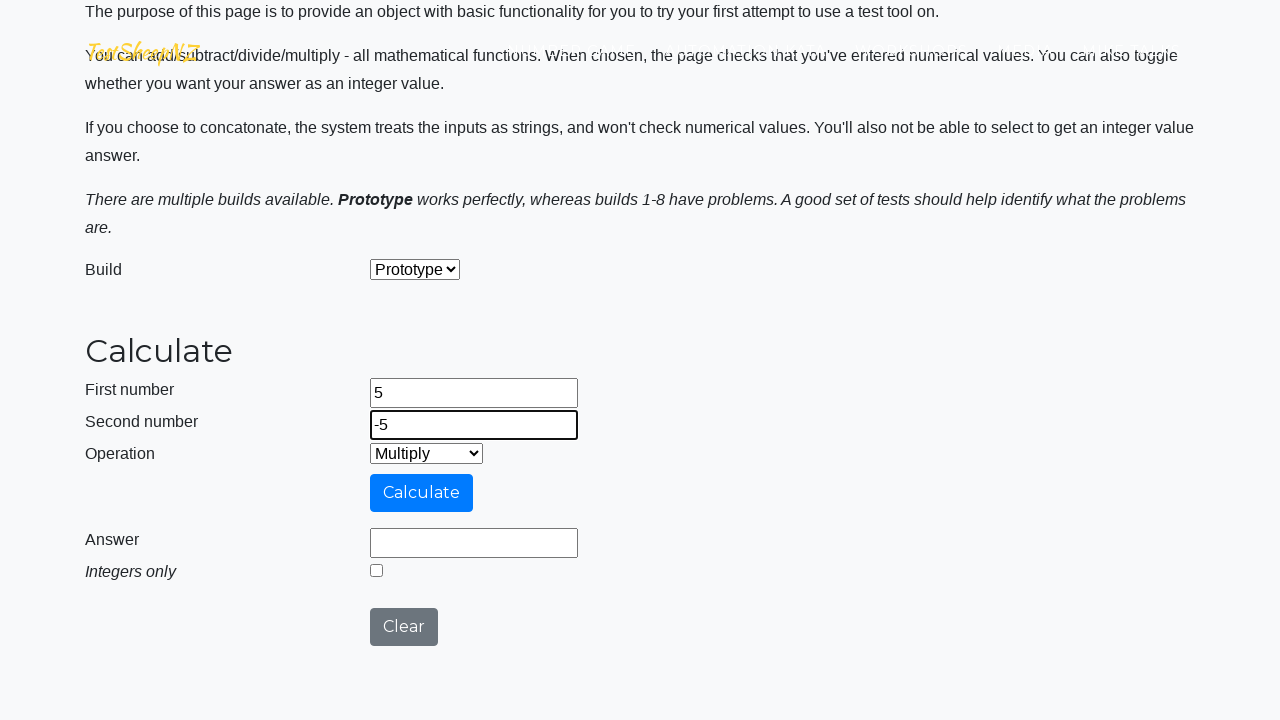

Clicked calculate button to perform multiplication at (422, 493) on #calculateButton
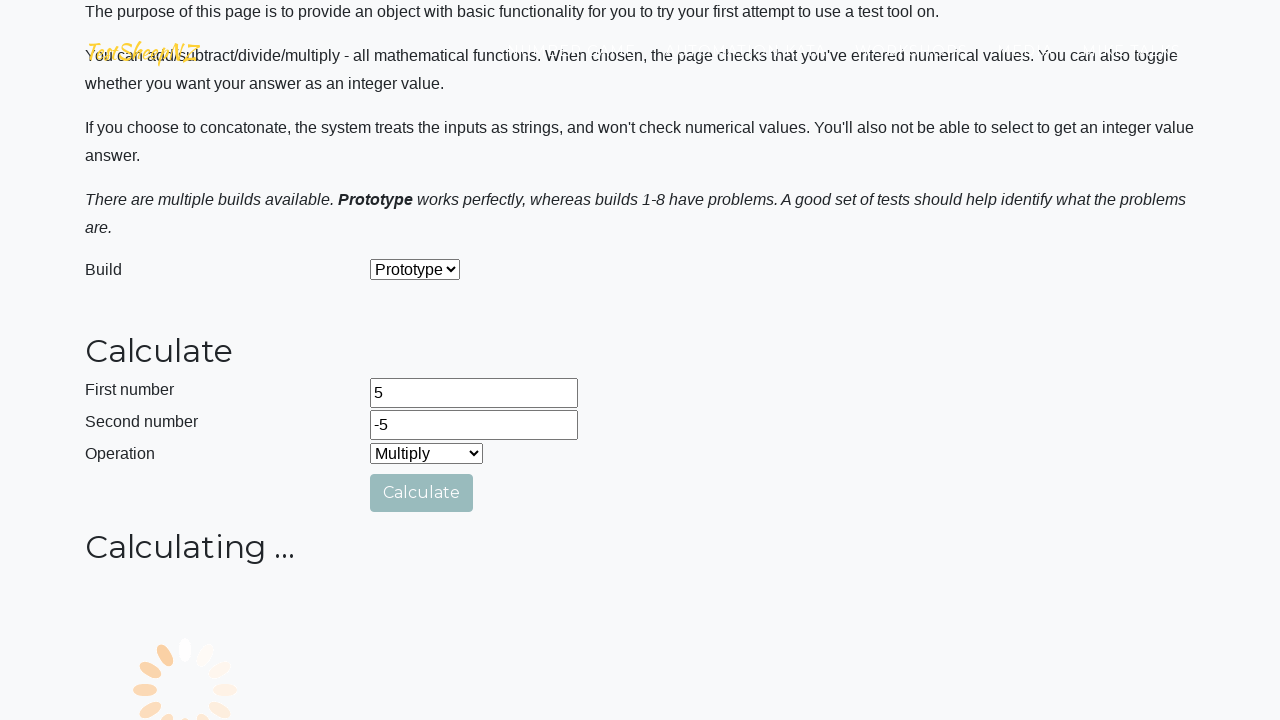

Answer field appeared with result
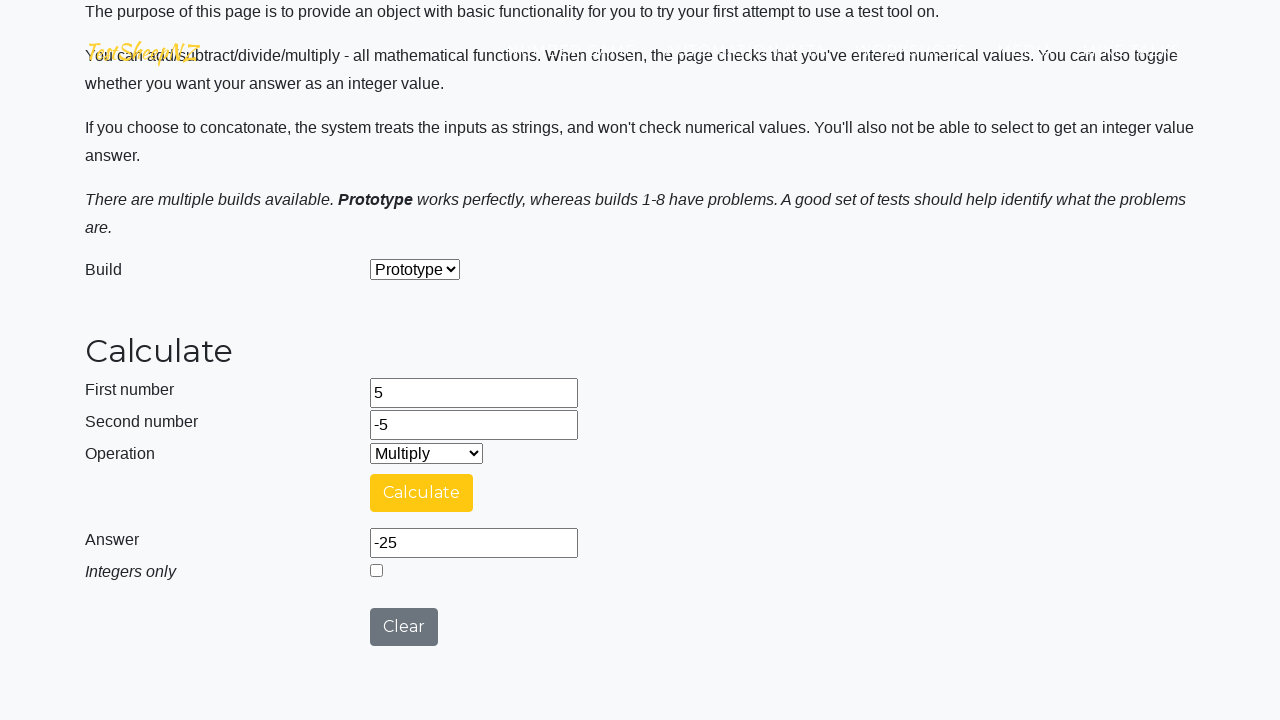

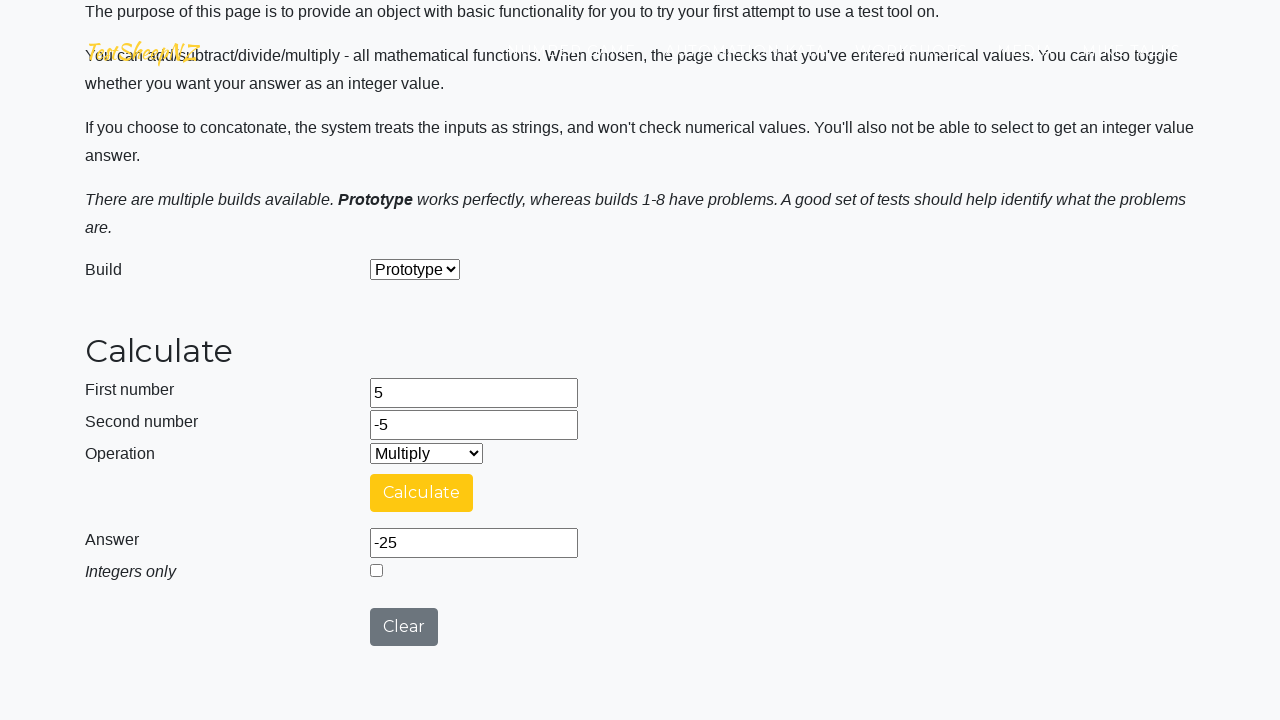